Iterates through a product table to find a row containing "Smartwatch" and clicks the checkbox/input in that row

Starting URL: https://testautomationpractice.blogspot.com/

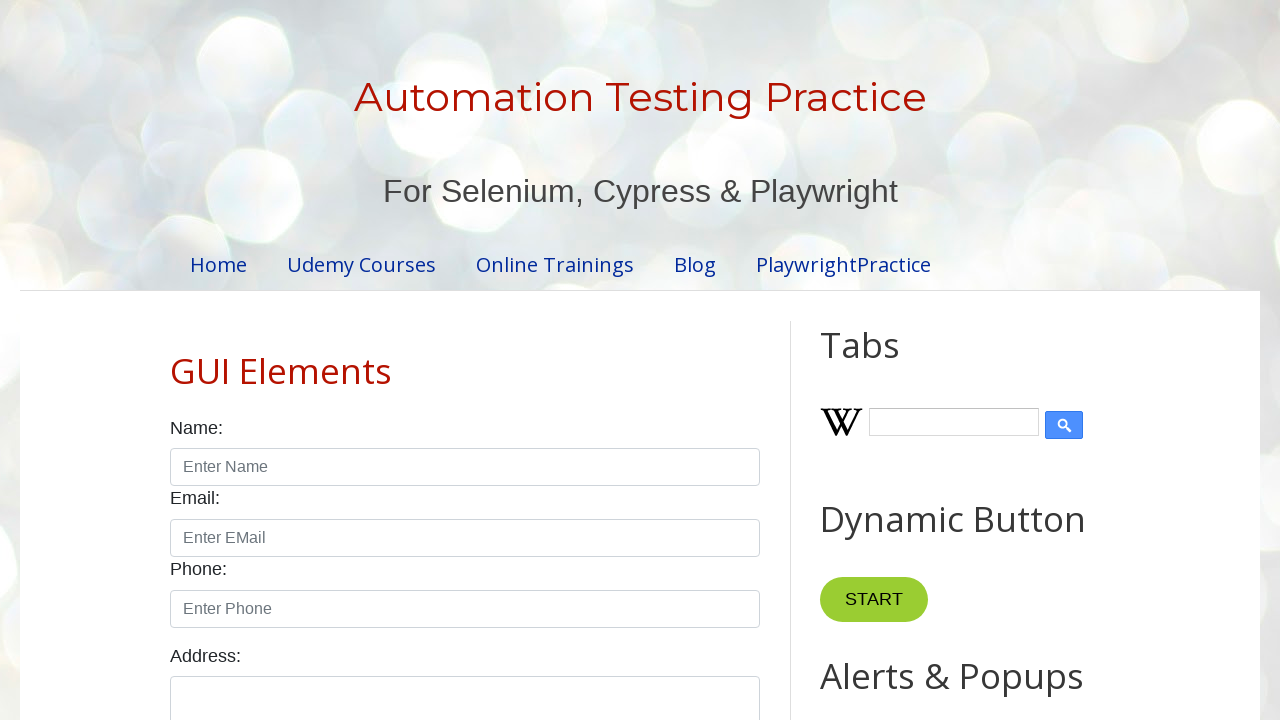

Product table loaded and ready
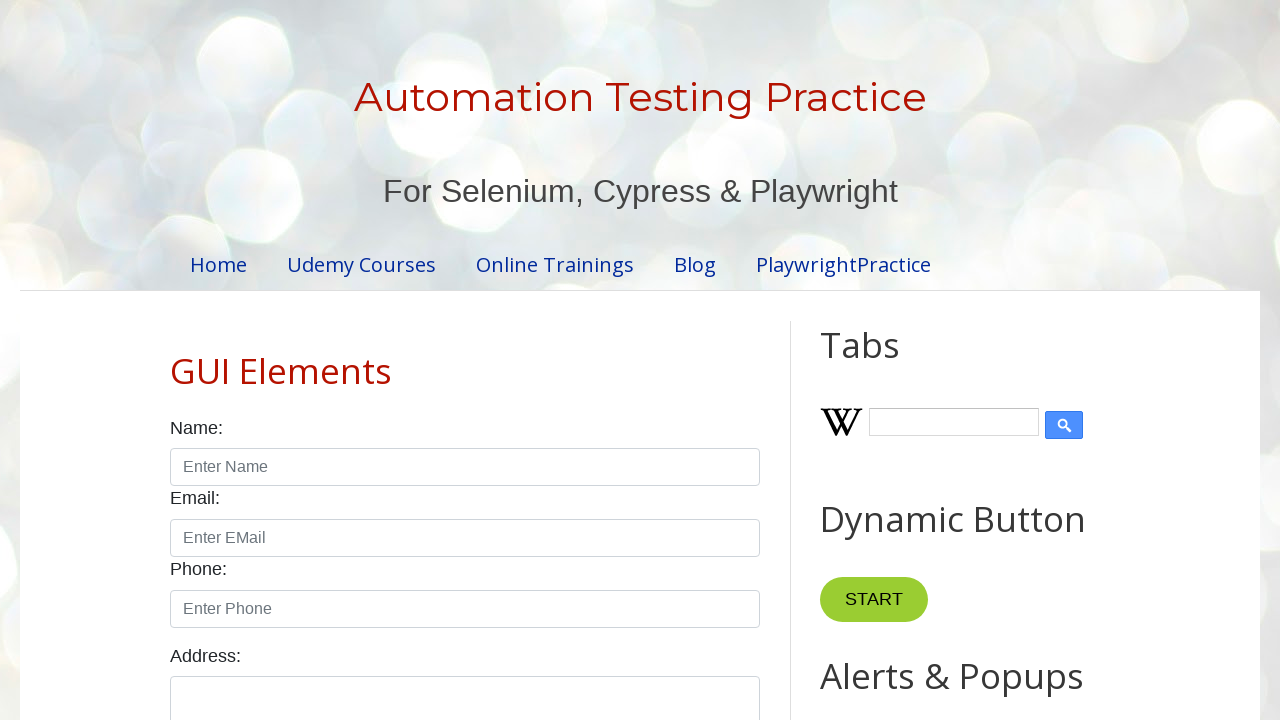

Located all rows in product table
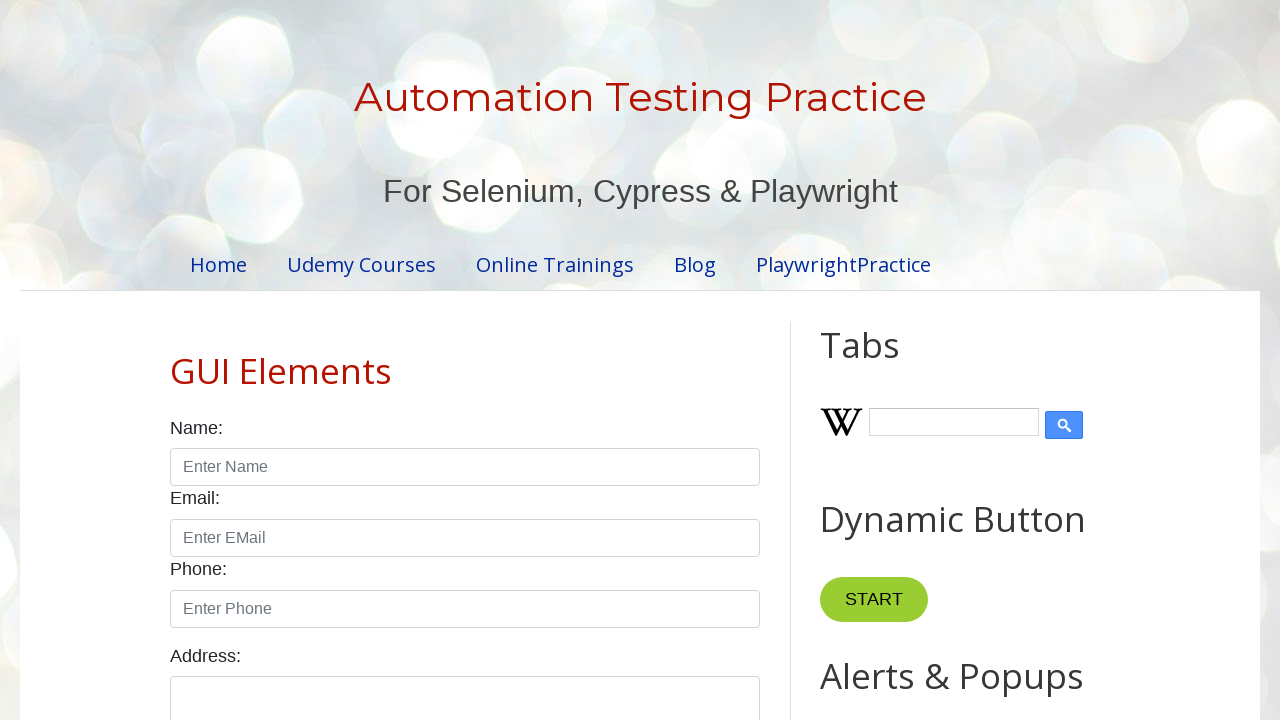

Product table contains 5 rows
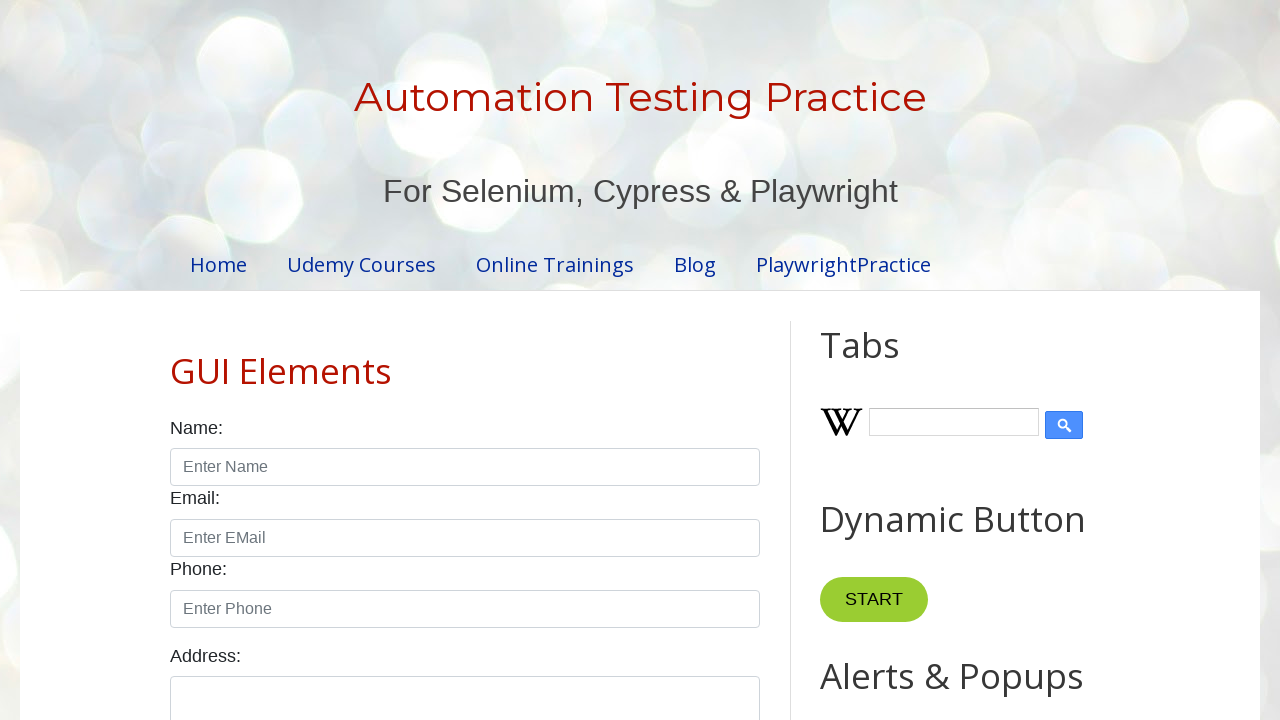

Accessing row 1 of 5
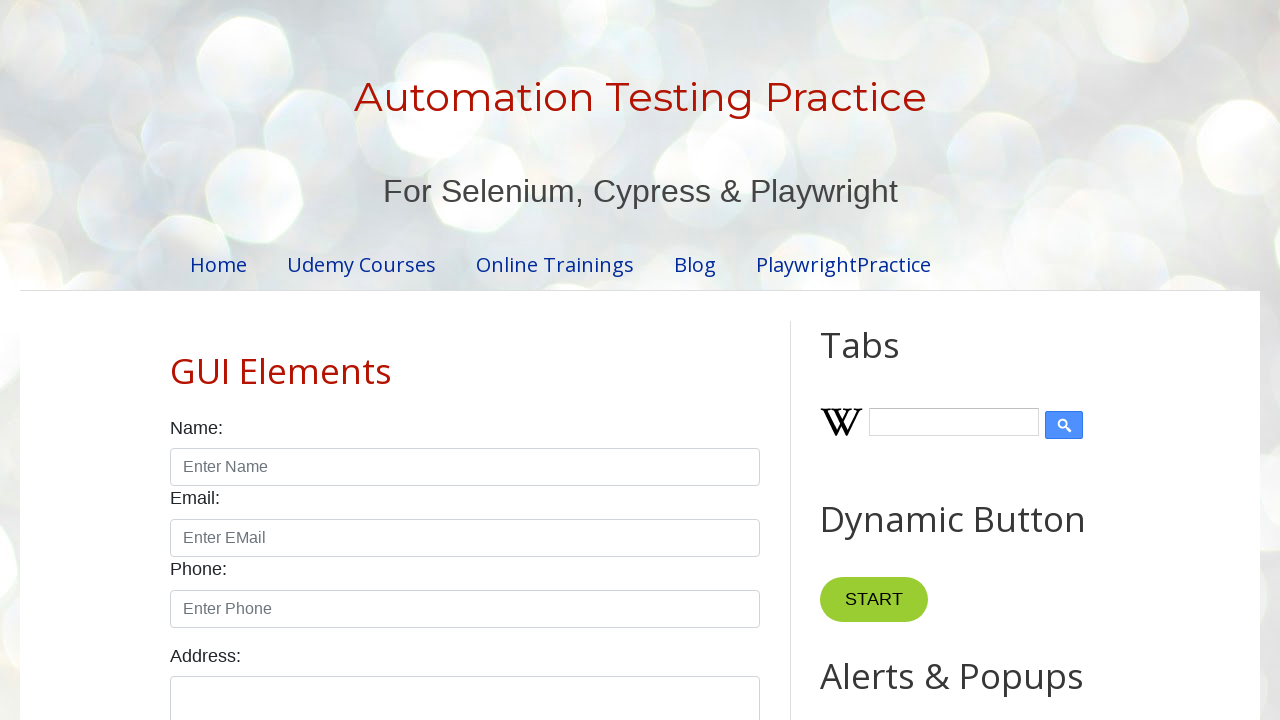

Row 1 contains 4 cells
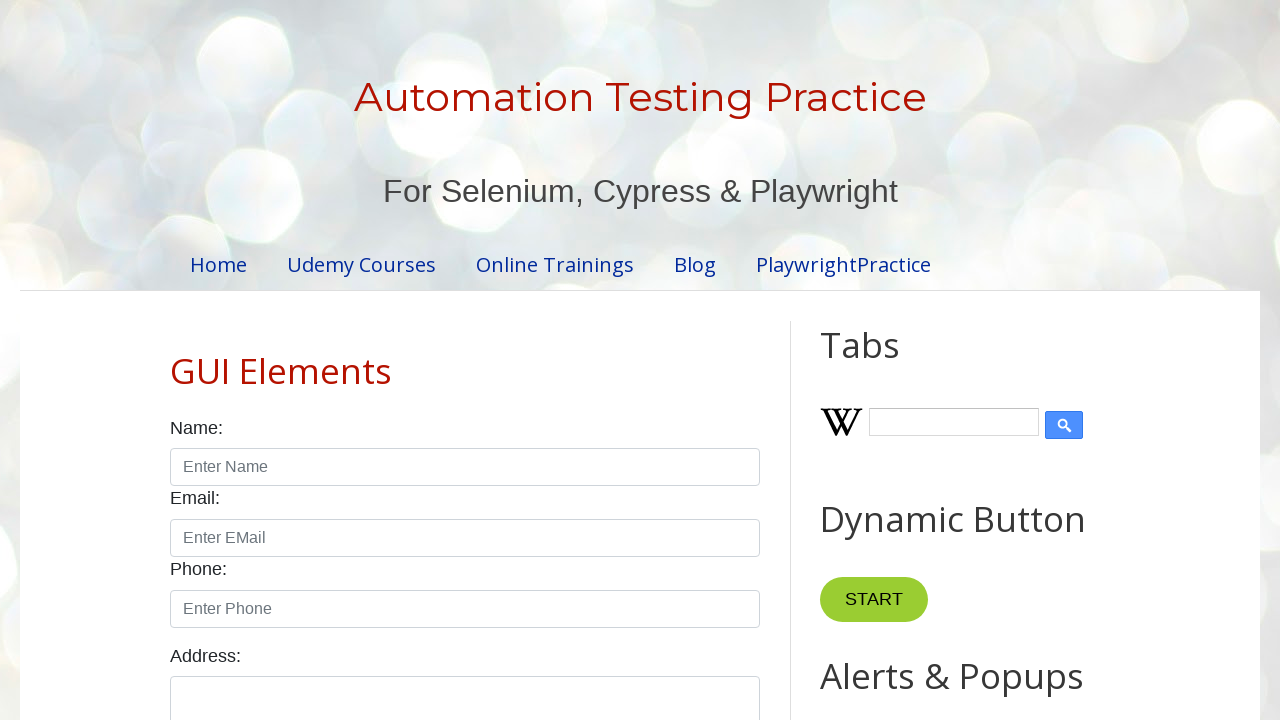

Checking cell content: '1'
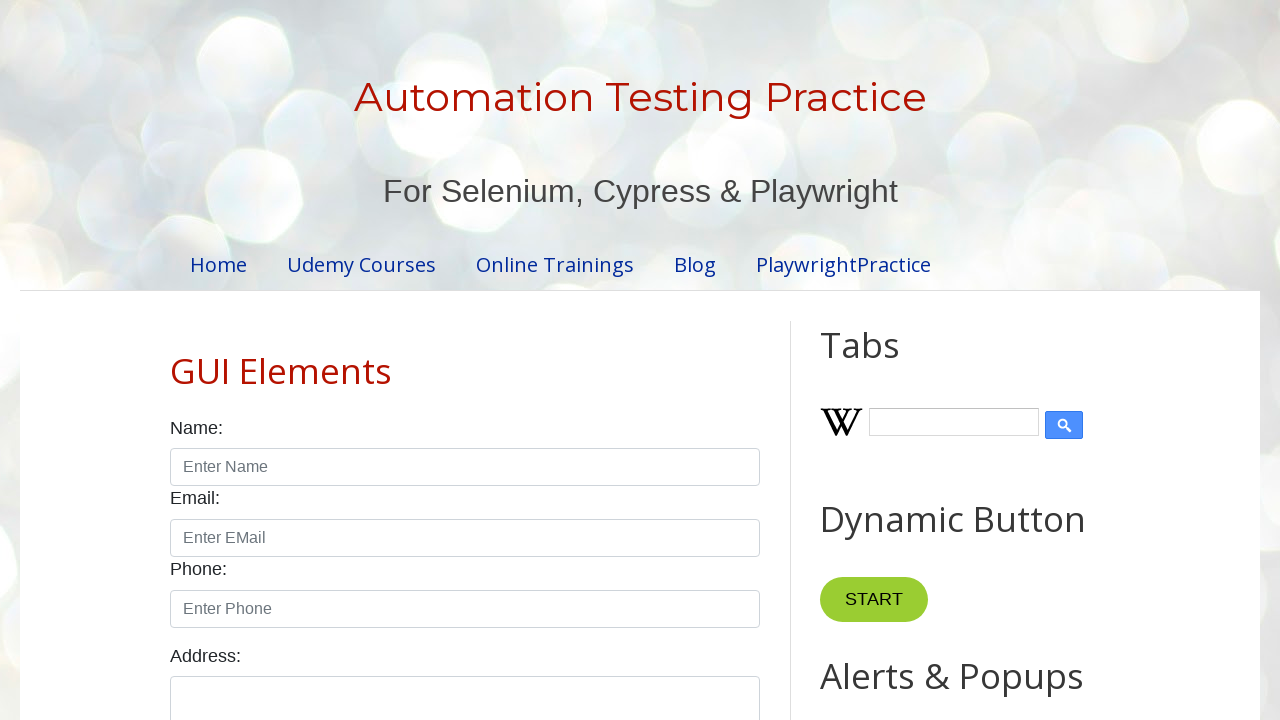

Checking cell content: 'Smartphone'
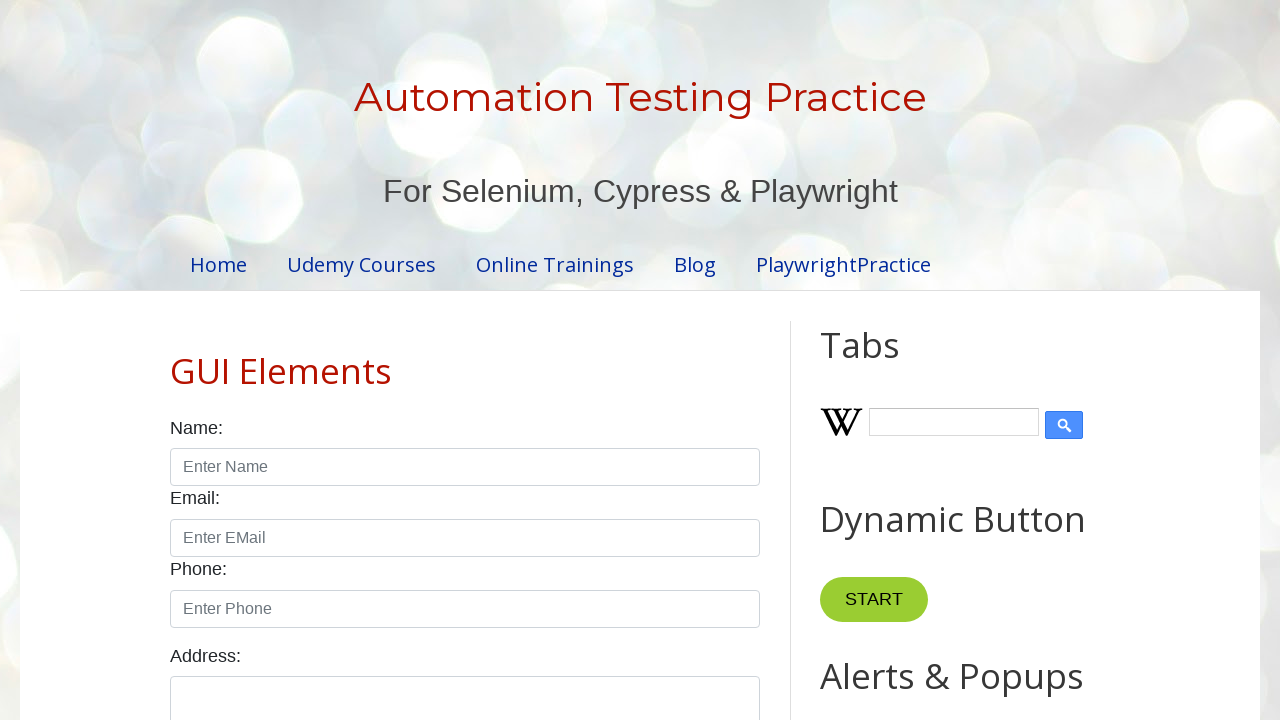

Checking cell content: '$10.99'
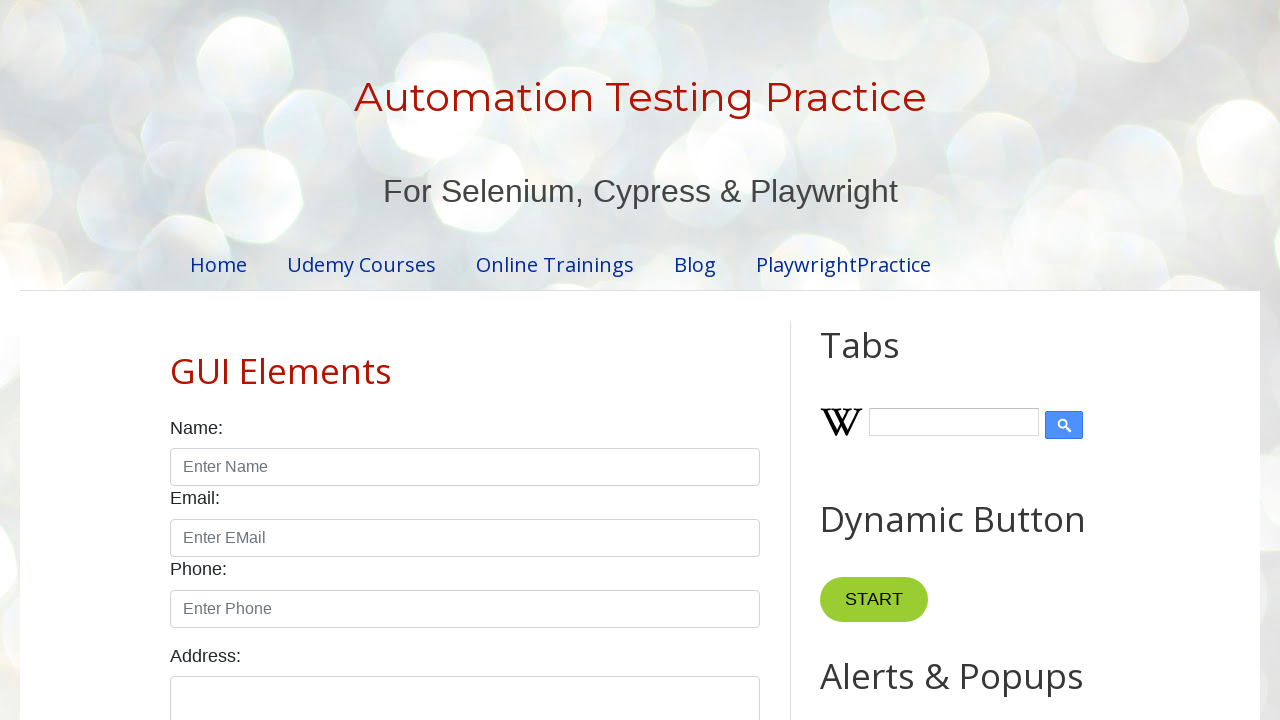

Checking cell content: ''
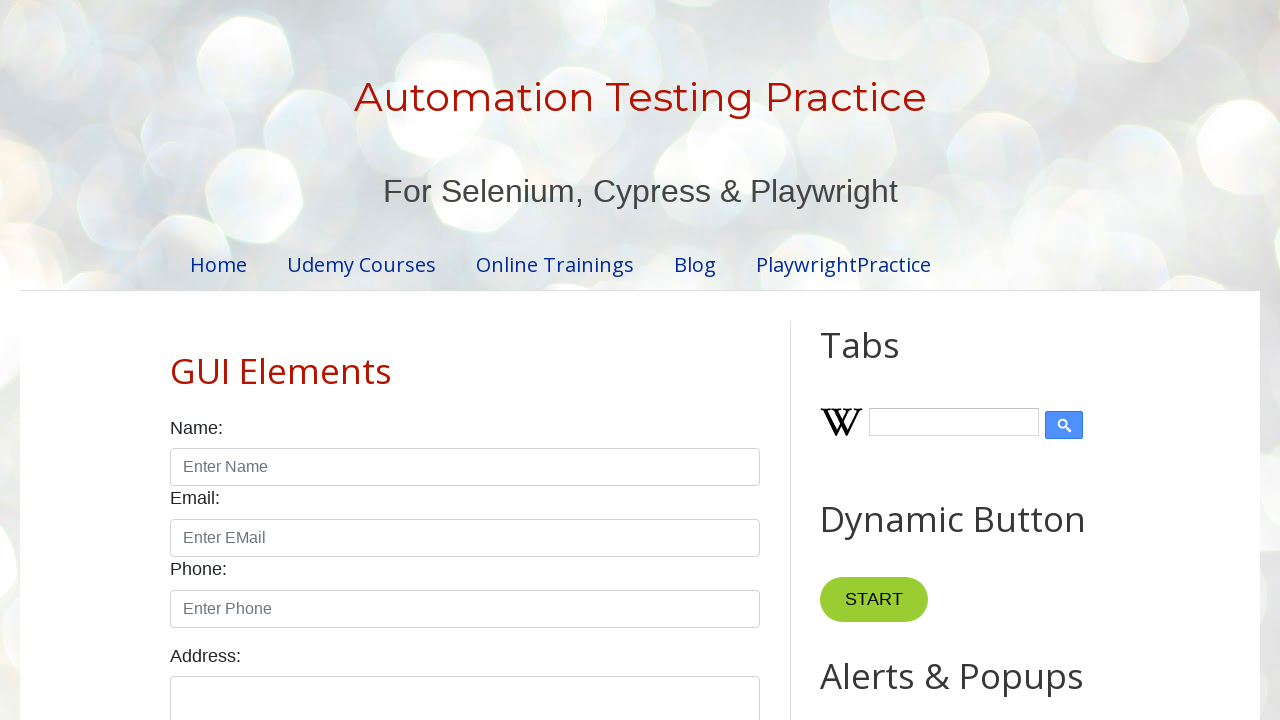

Accessing row 2 of 5
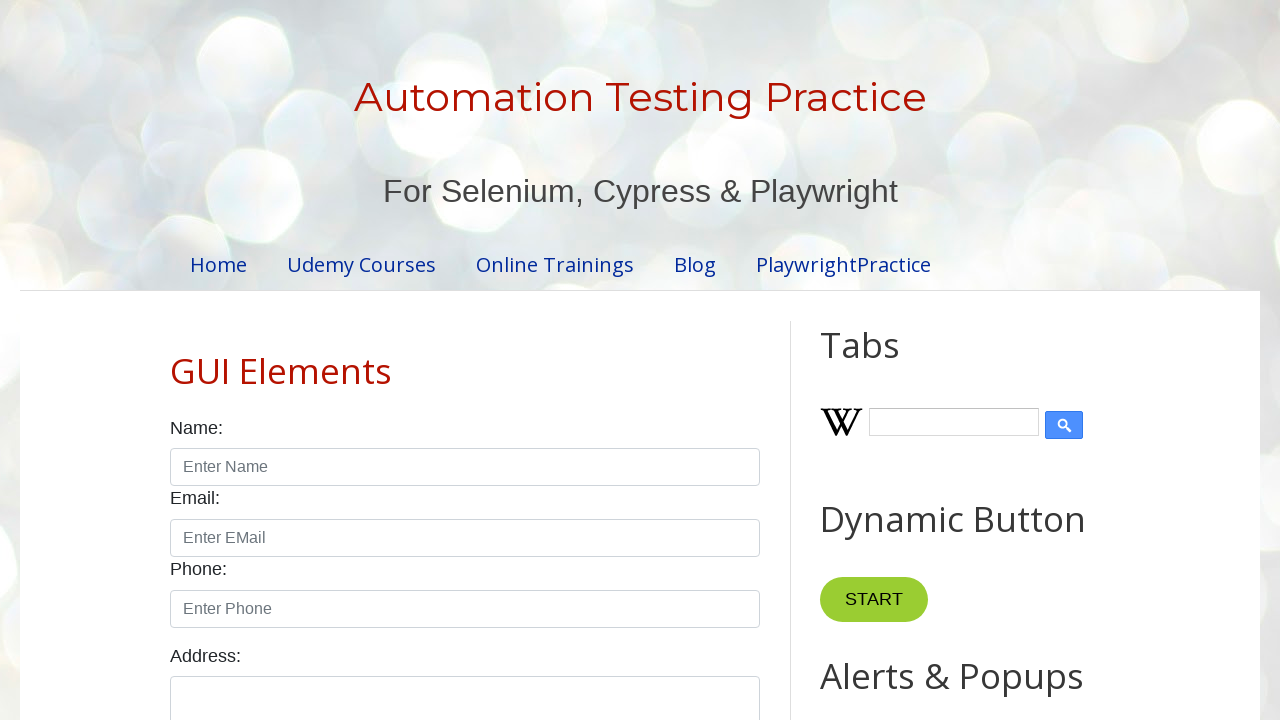

Row 2 contains 4 cells
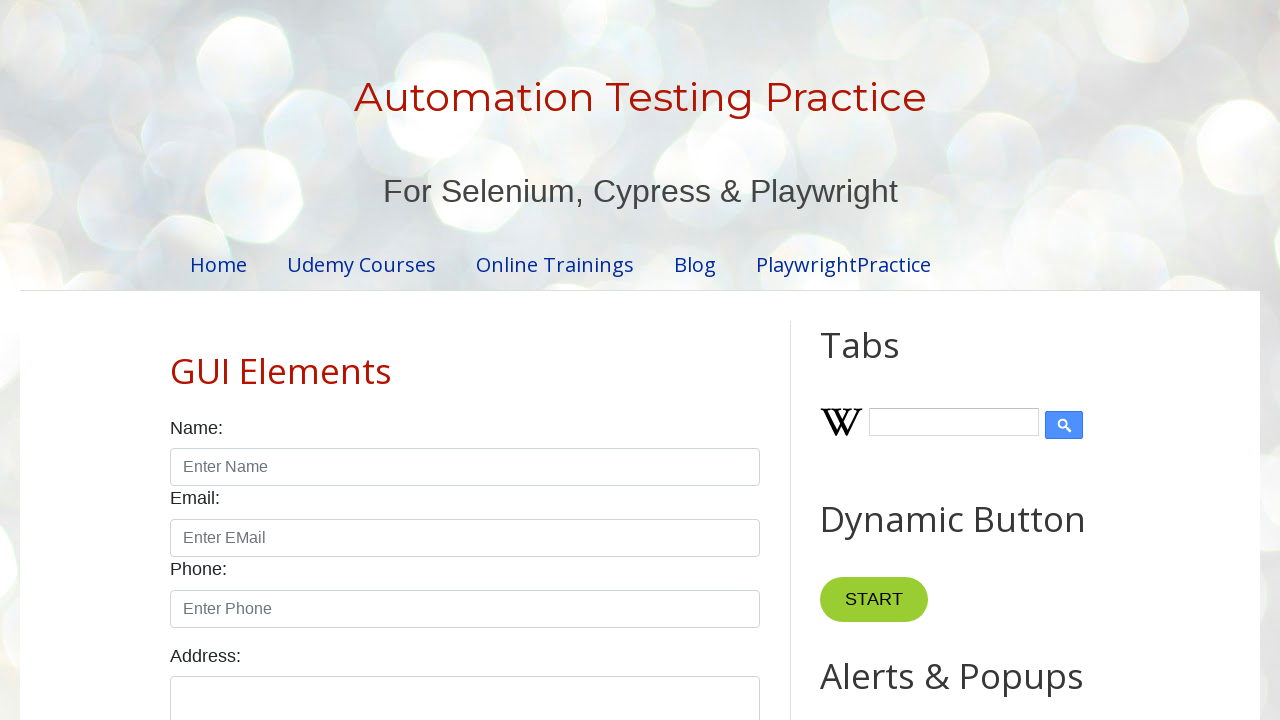

Checking cell content: '2'
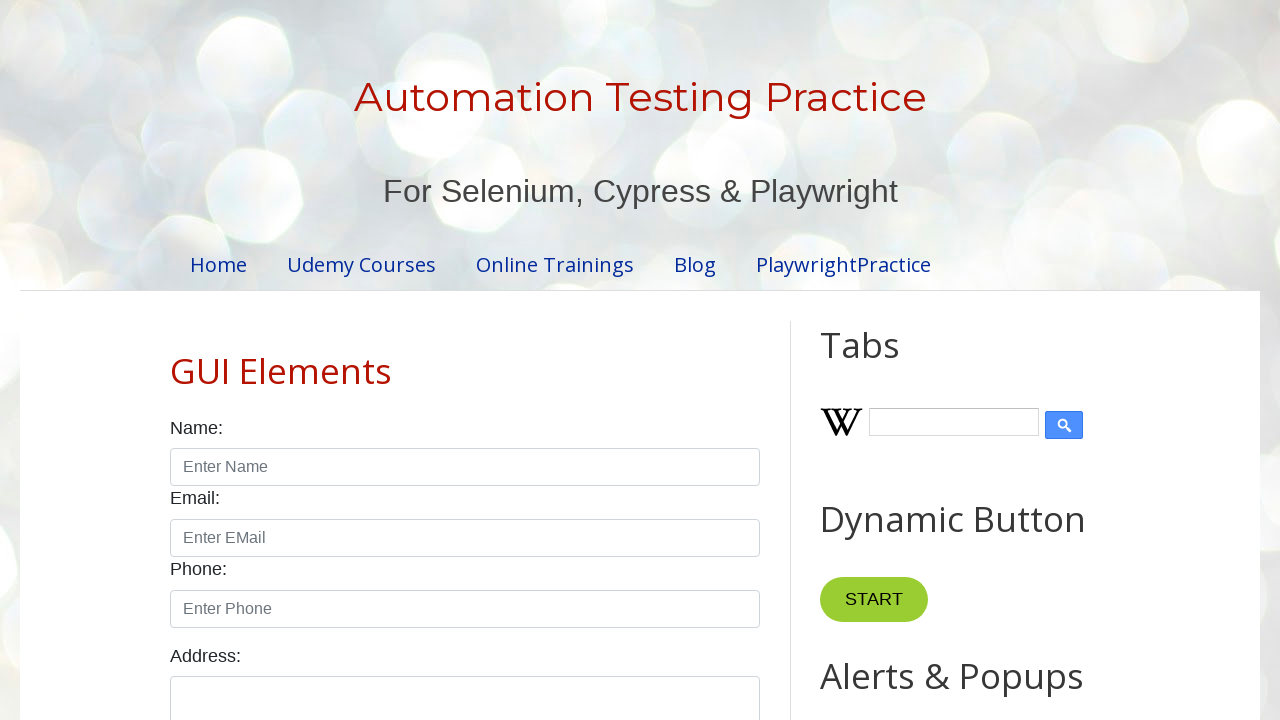

Checking cell content: 'Laptop'
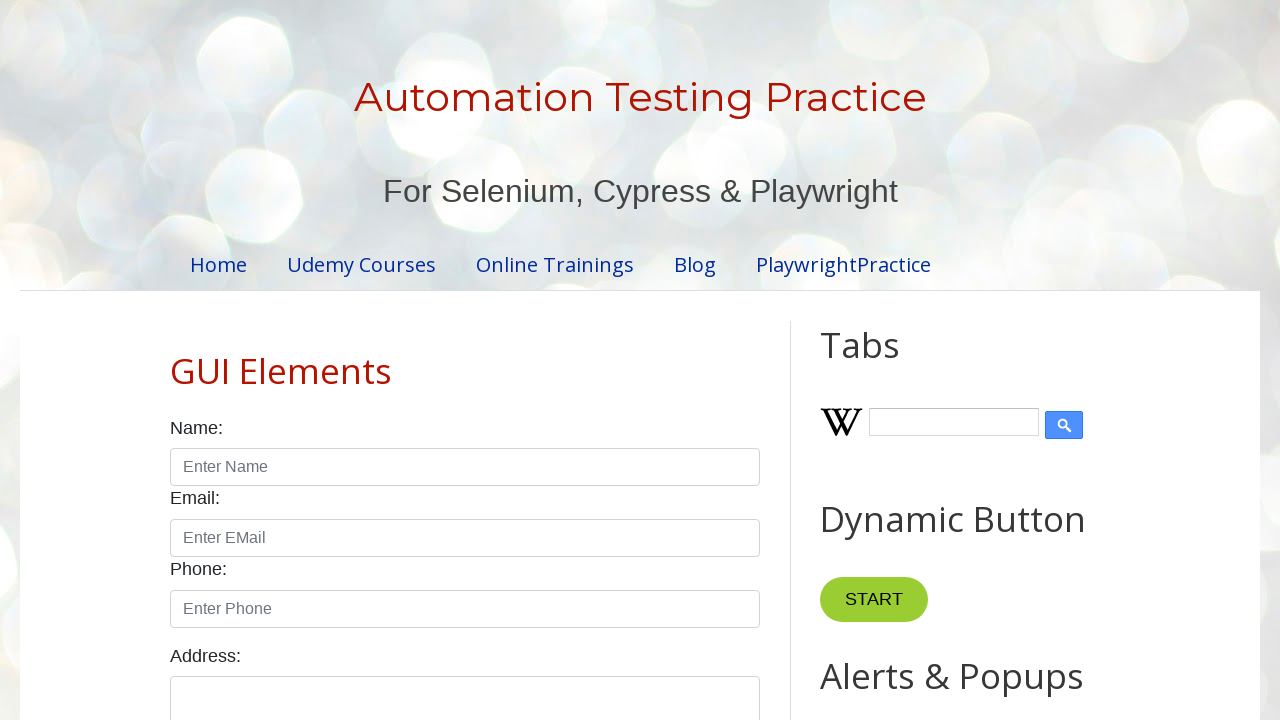

Checking cell content: '$19.99'
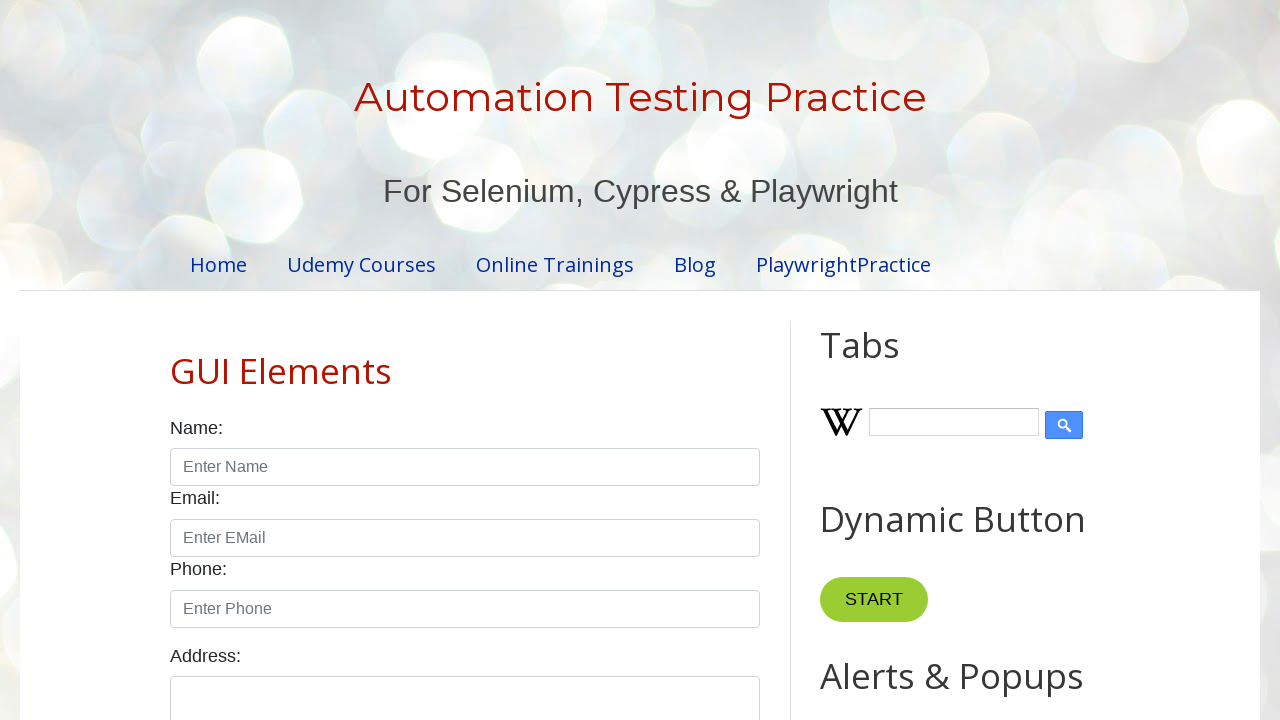

Checking cell content: ''
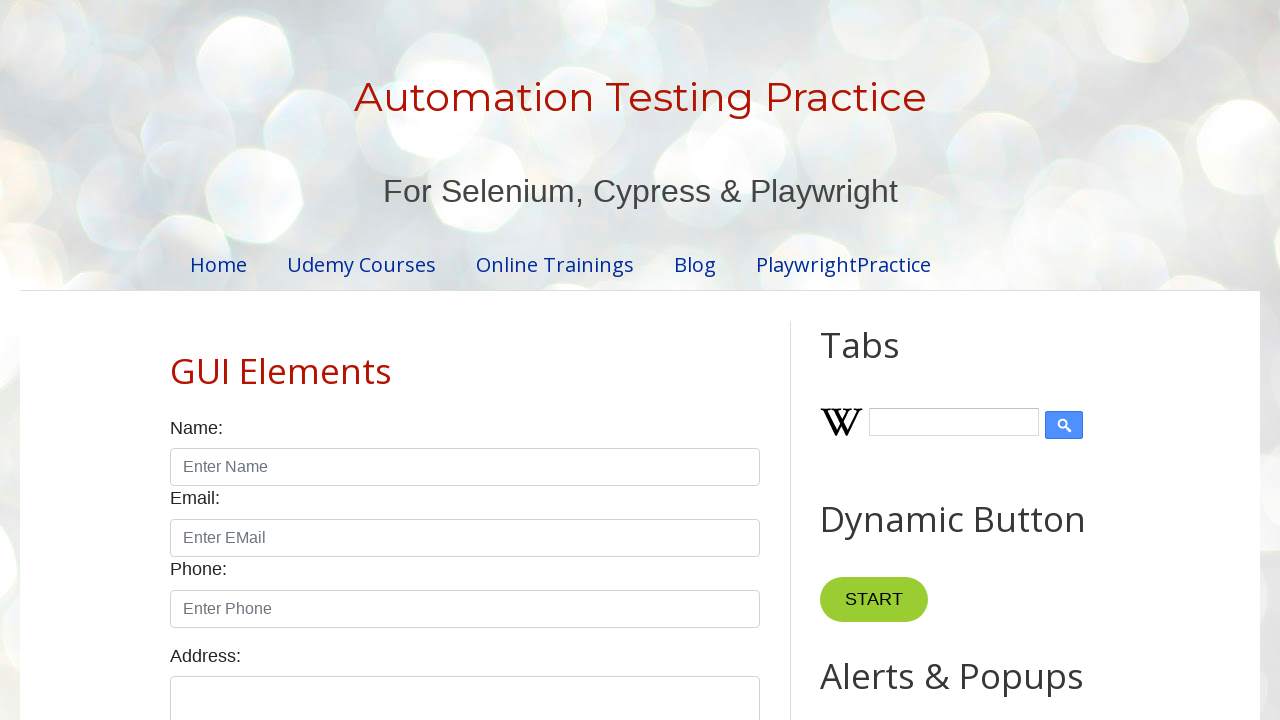

Accessing row 3 of 5
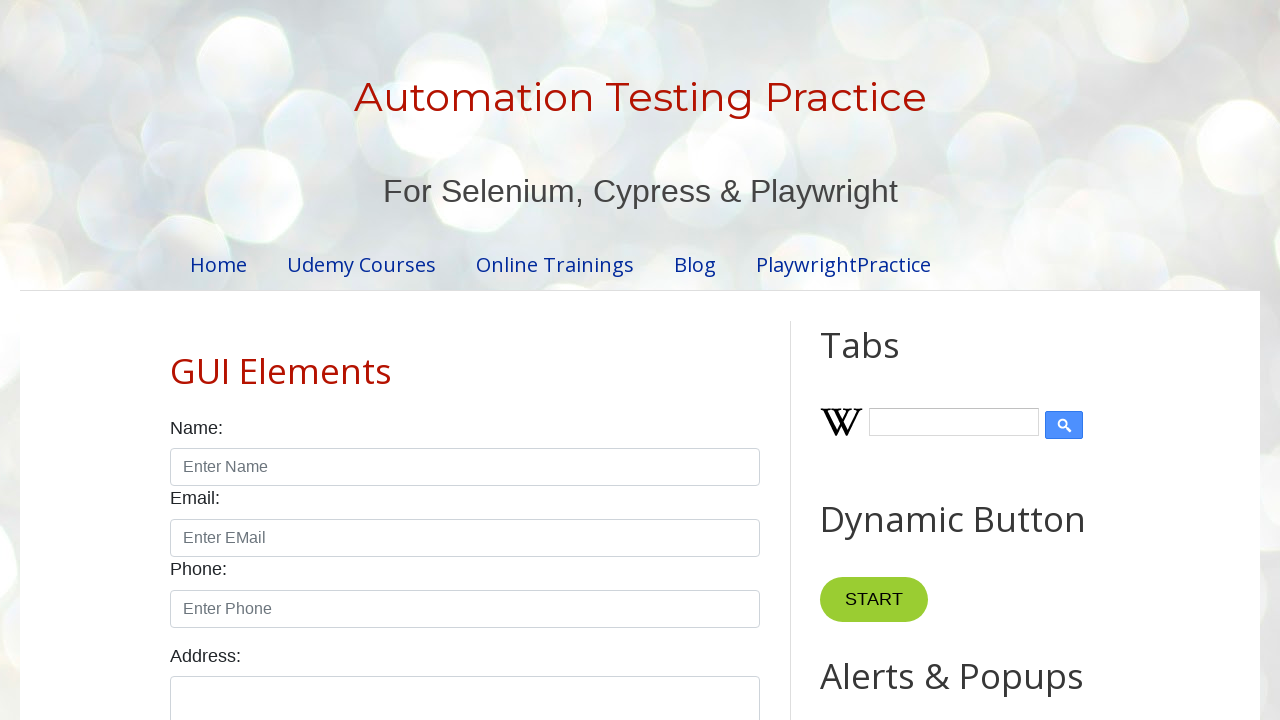

Row 3 contains 4 cells
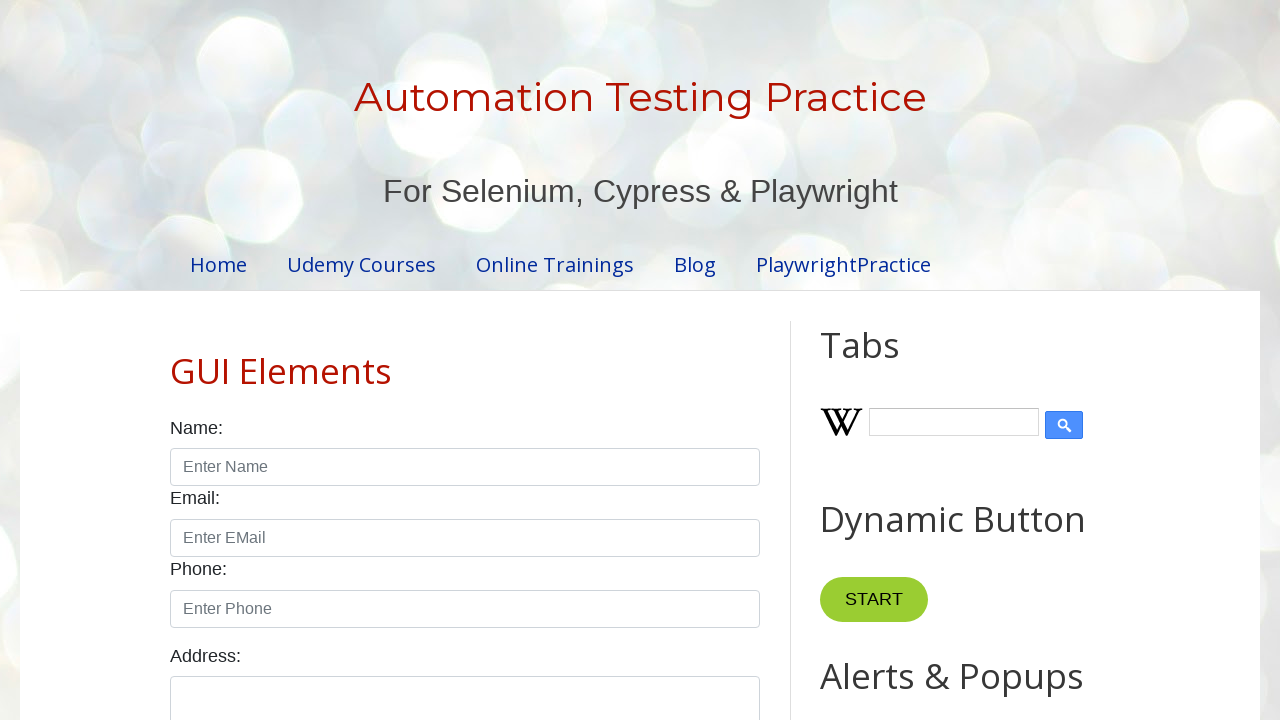

Checking cell content: '3'
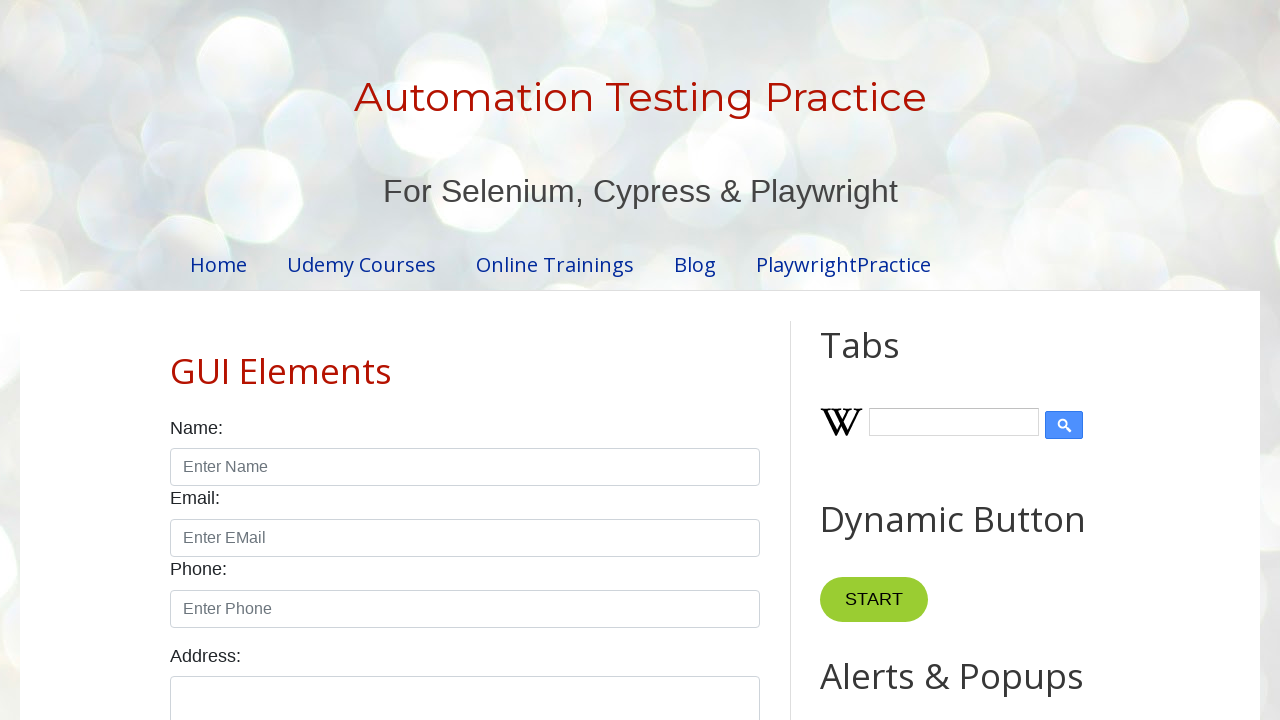

Checking cell content: 'Tablet '
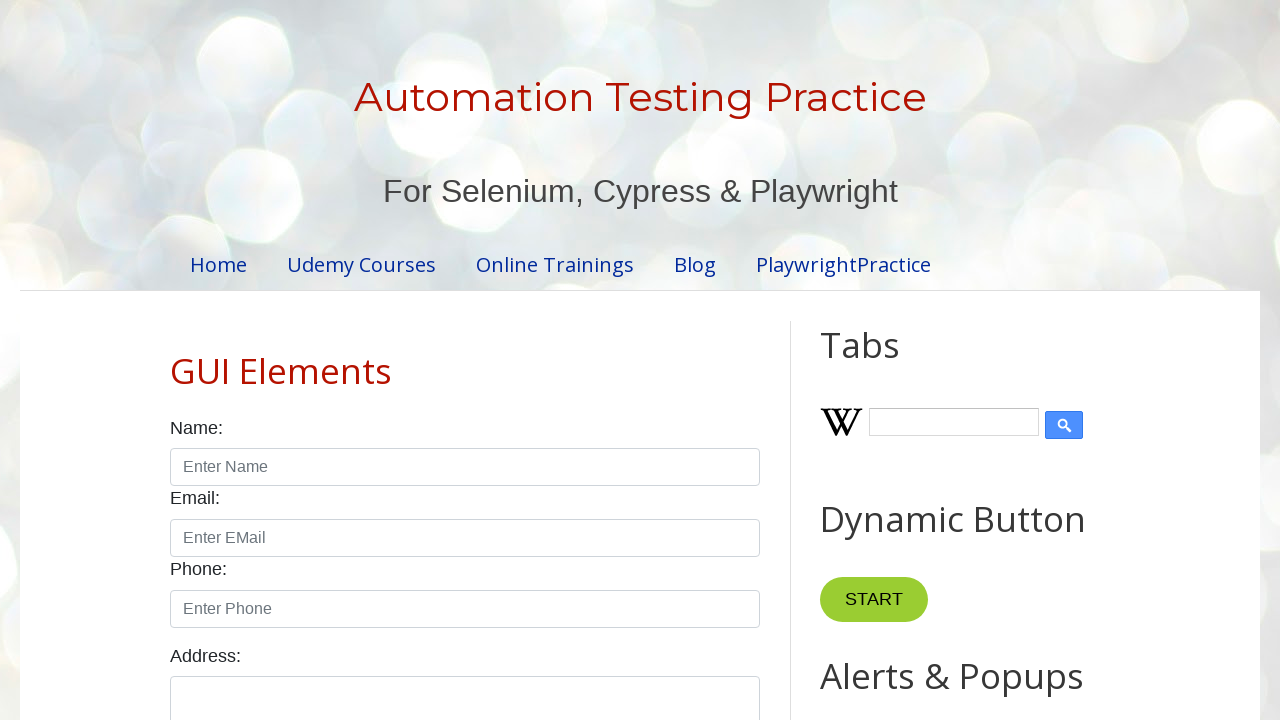

Checking cell content: '$5.99'
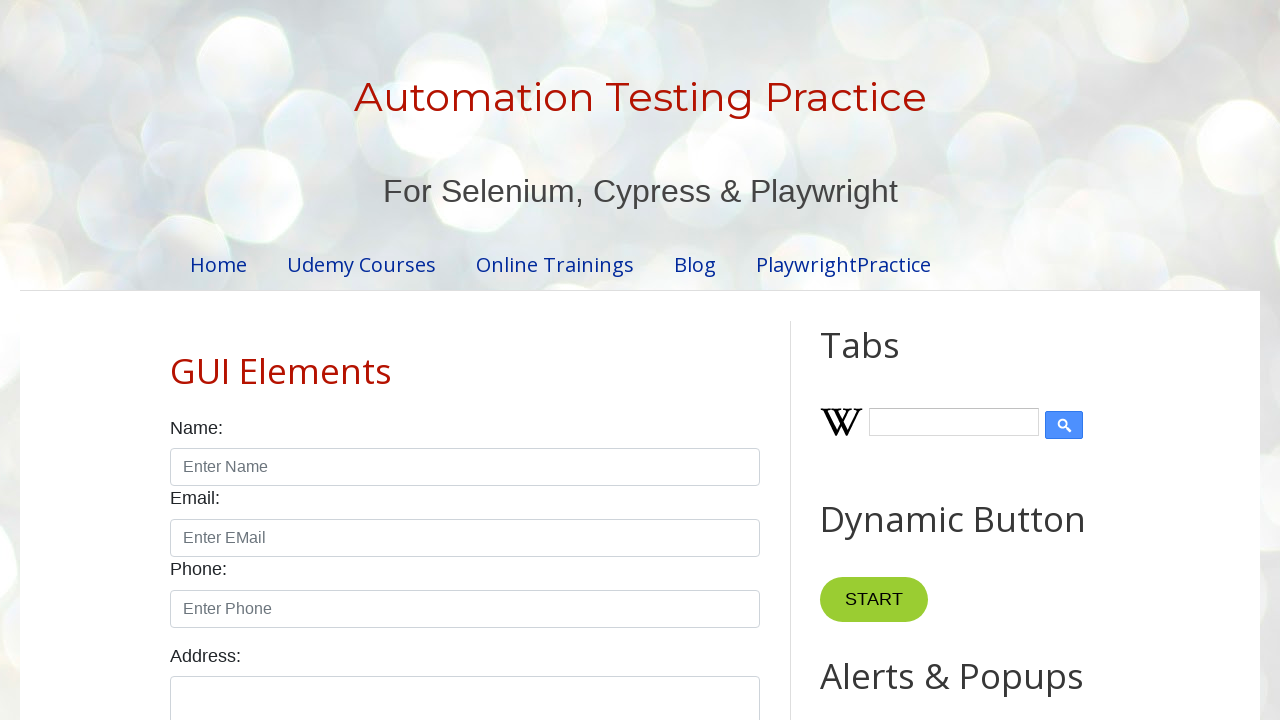

Checking cell content: ''
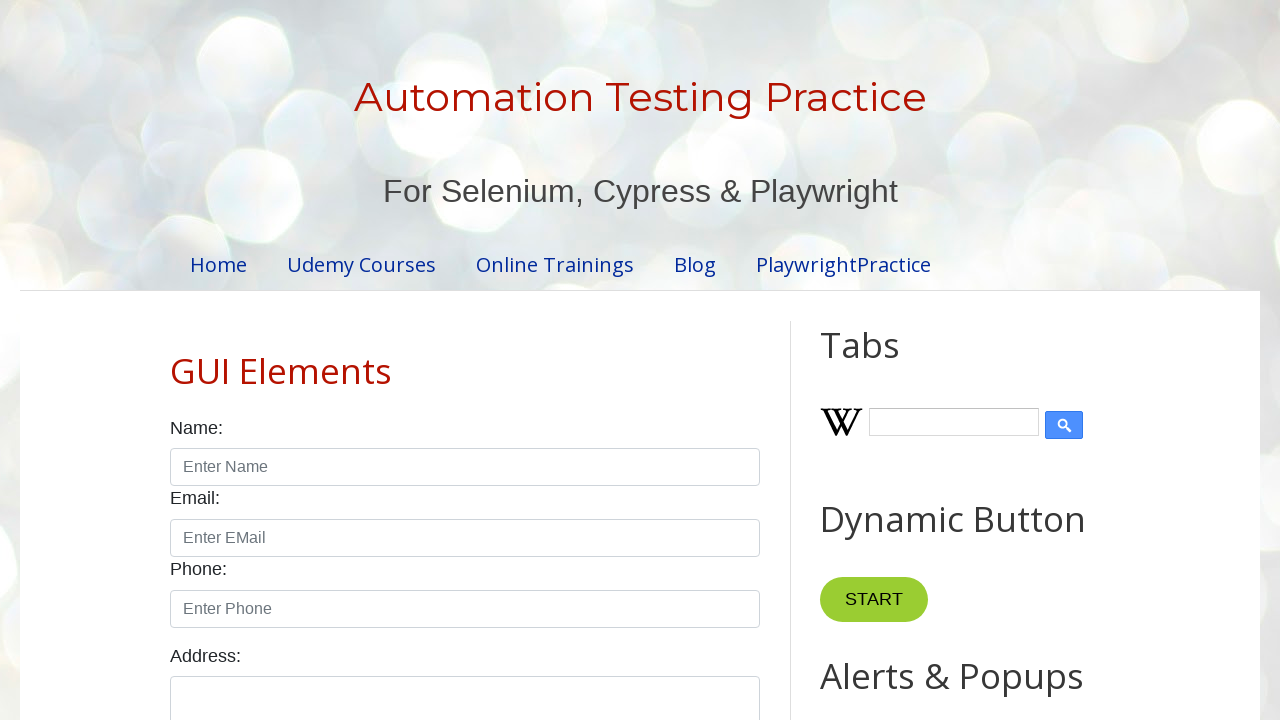

Accessing row 4 of 5
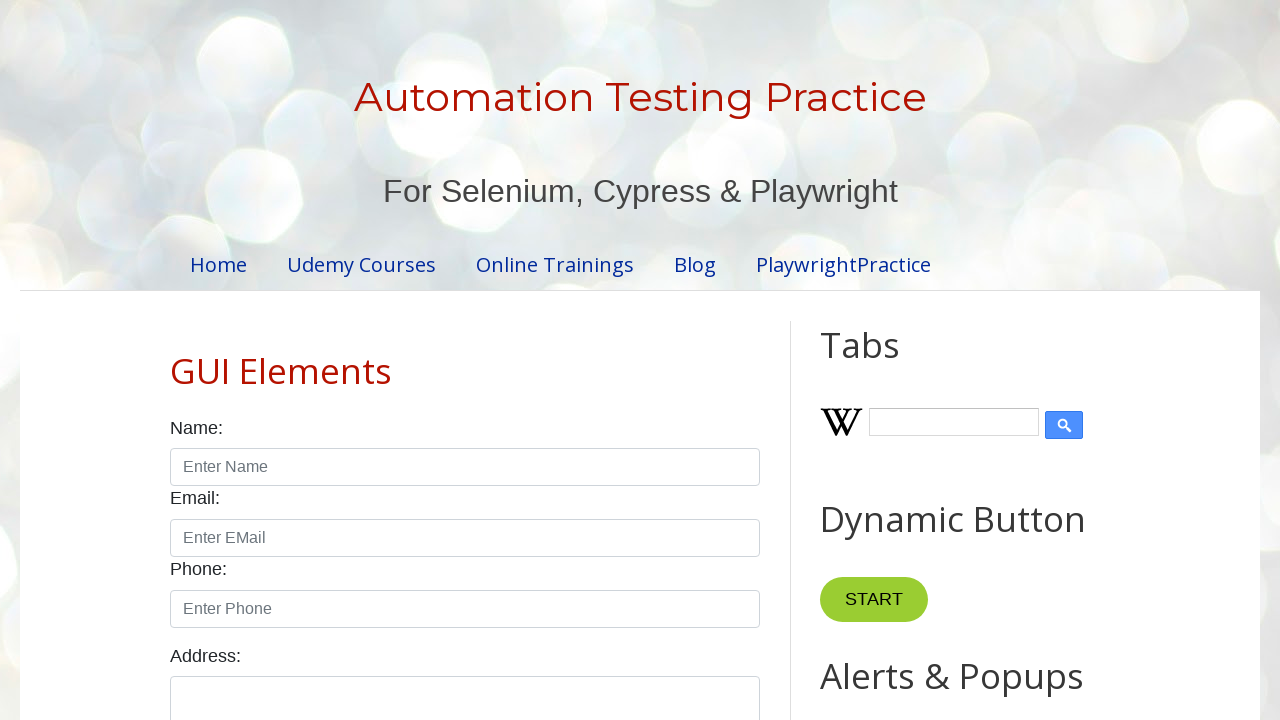

Row 4 contains 4 cells
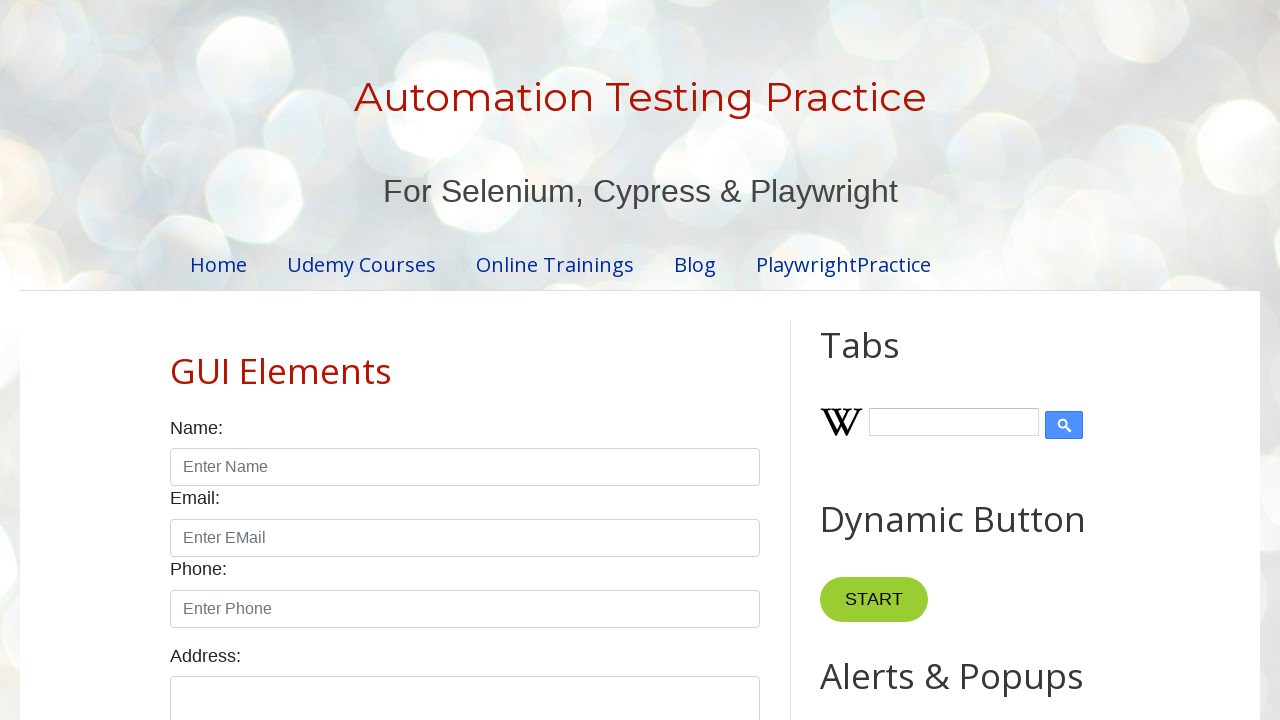

Checking cell content: '4'
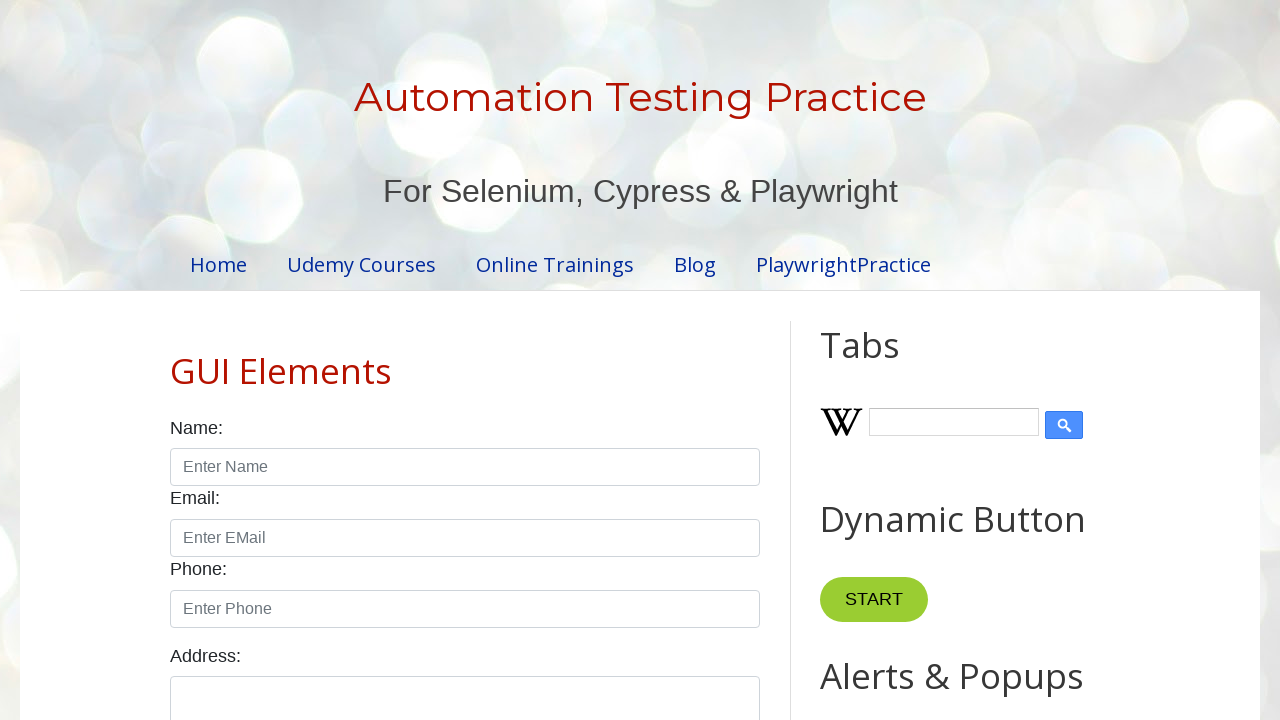

Checking cell content: 'Smartwatch'
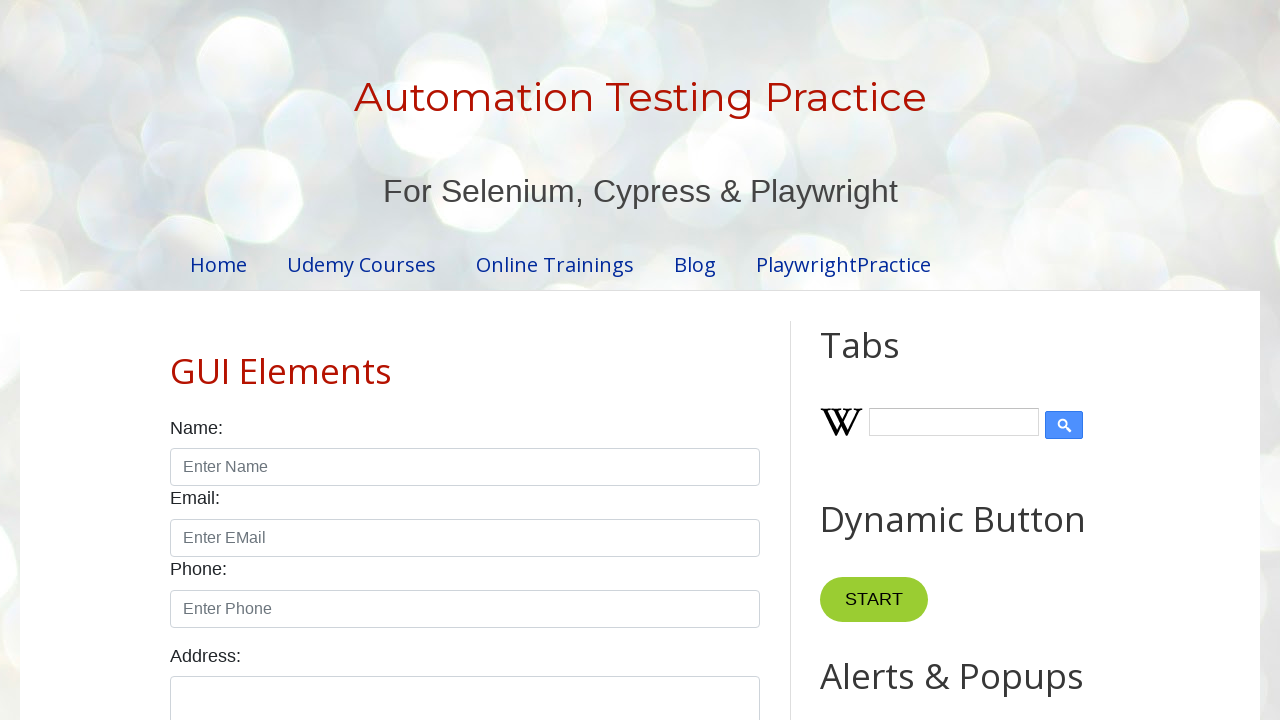

Found 'Smartwatch' product and clicked its checkbox at (651, 361) on #productTable > tbody > tr >> nth=3 >> input
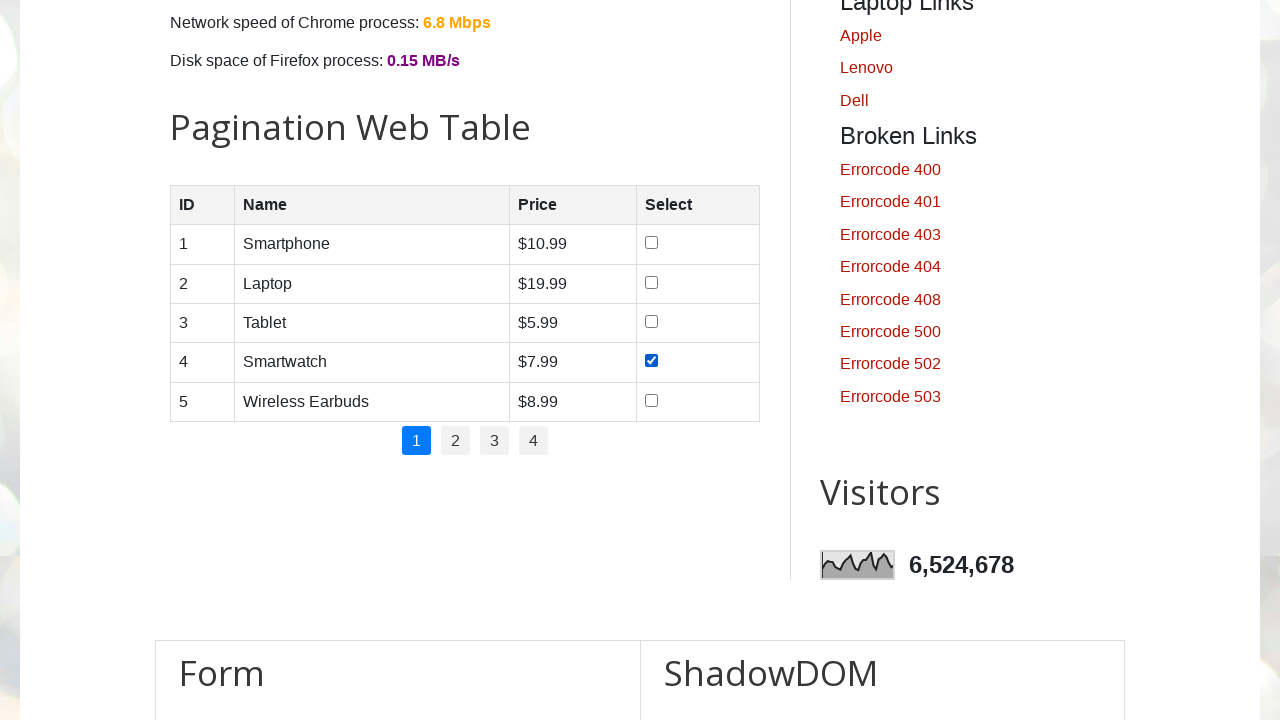

Accessing row 5 of 5
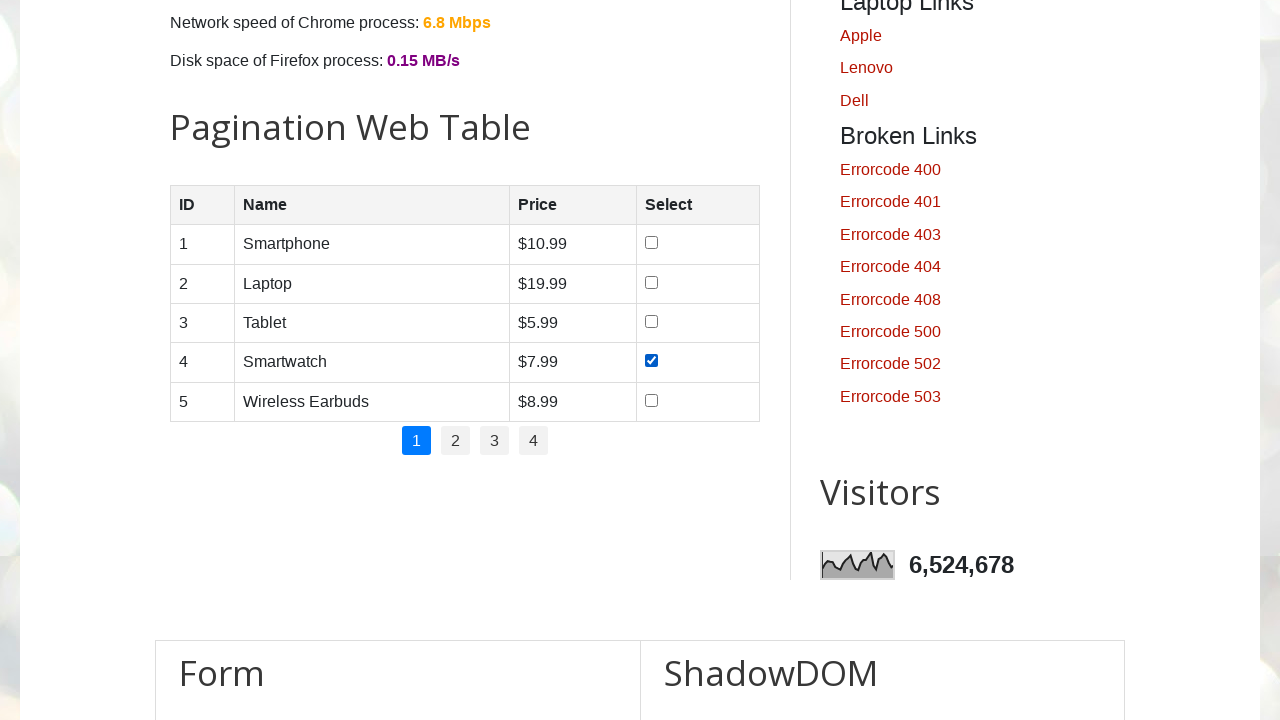

Row 5 contains 4 cells
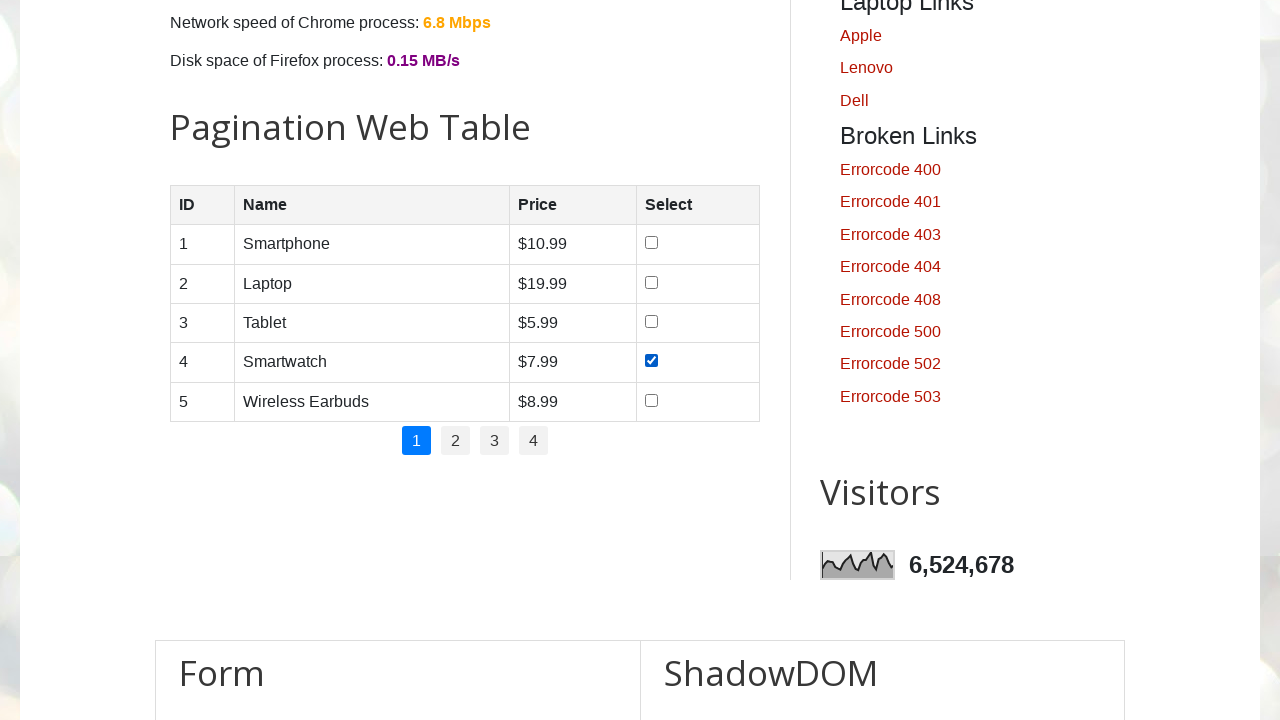

Checking cell content: '5'
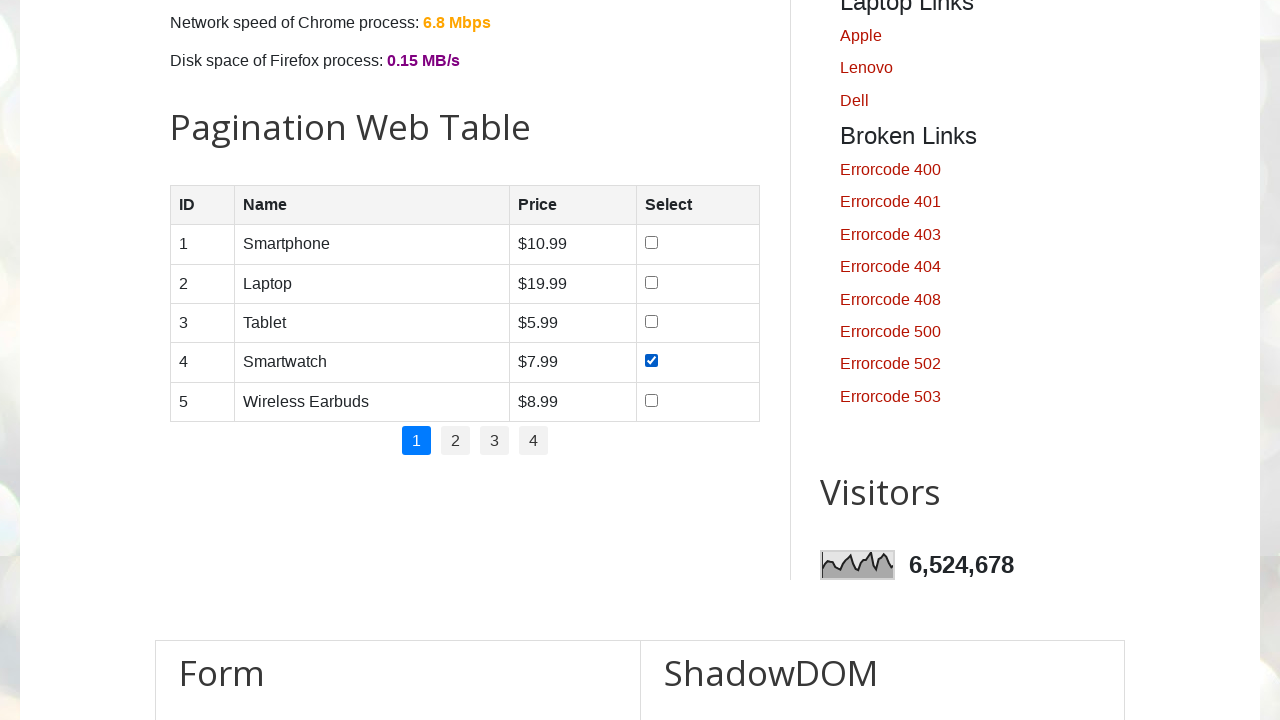

Checking cell content: 'Wireless Earbuds'
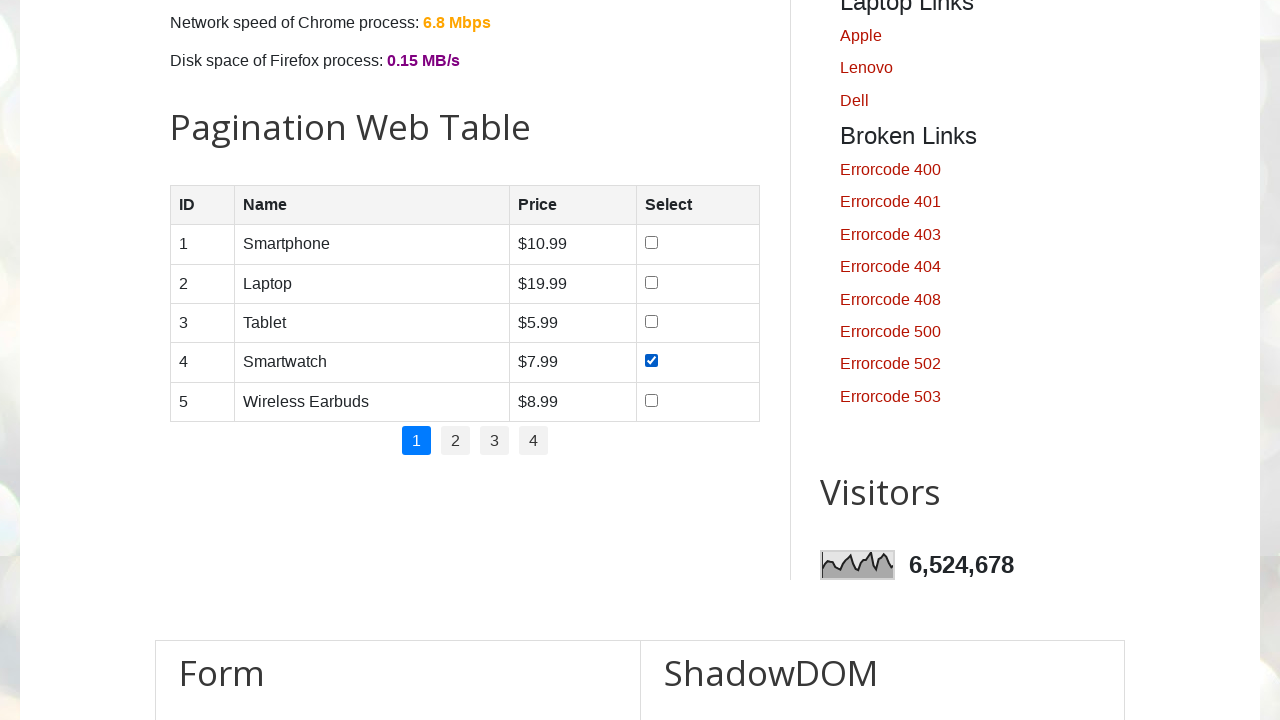

Checking cell content: '$8.99'
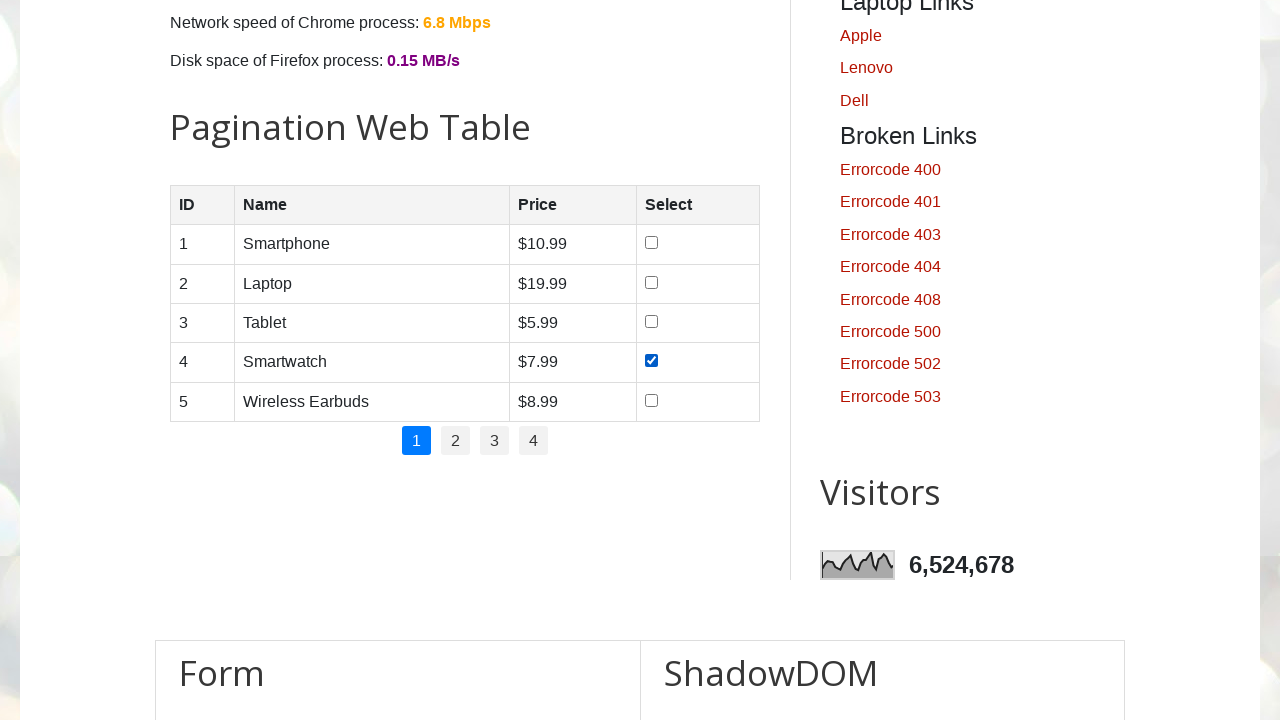

Checking cell content: ''
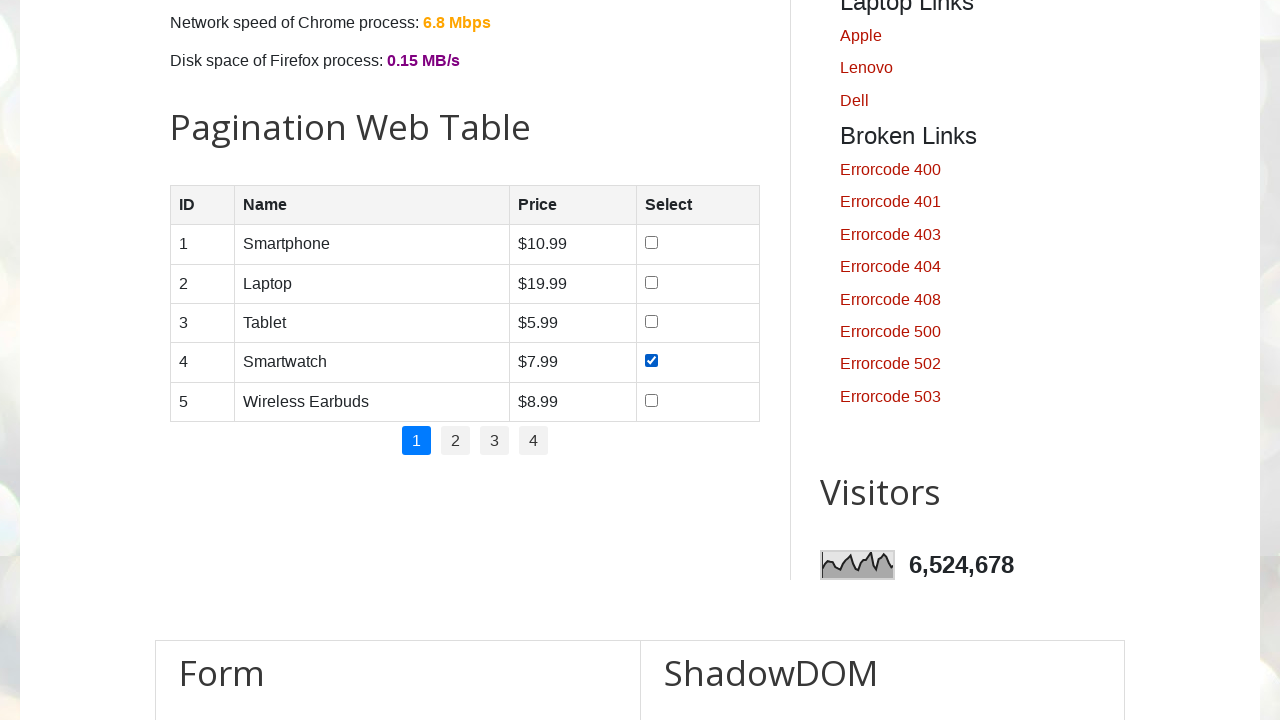

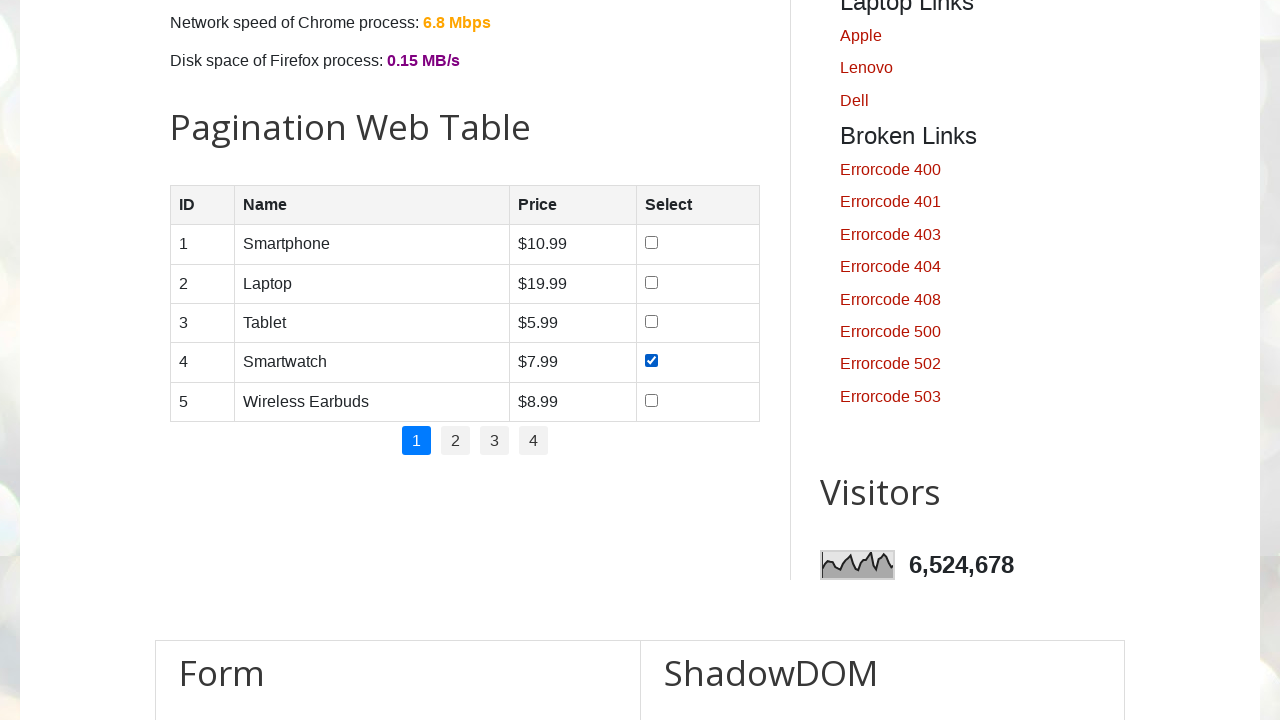